Tests that the Clear completed button displays correct text after marking an item complete

Starting URL: https://demo.playwright.dev/todomvc

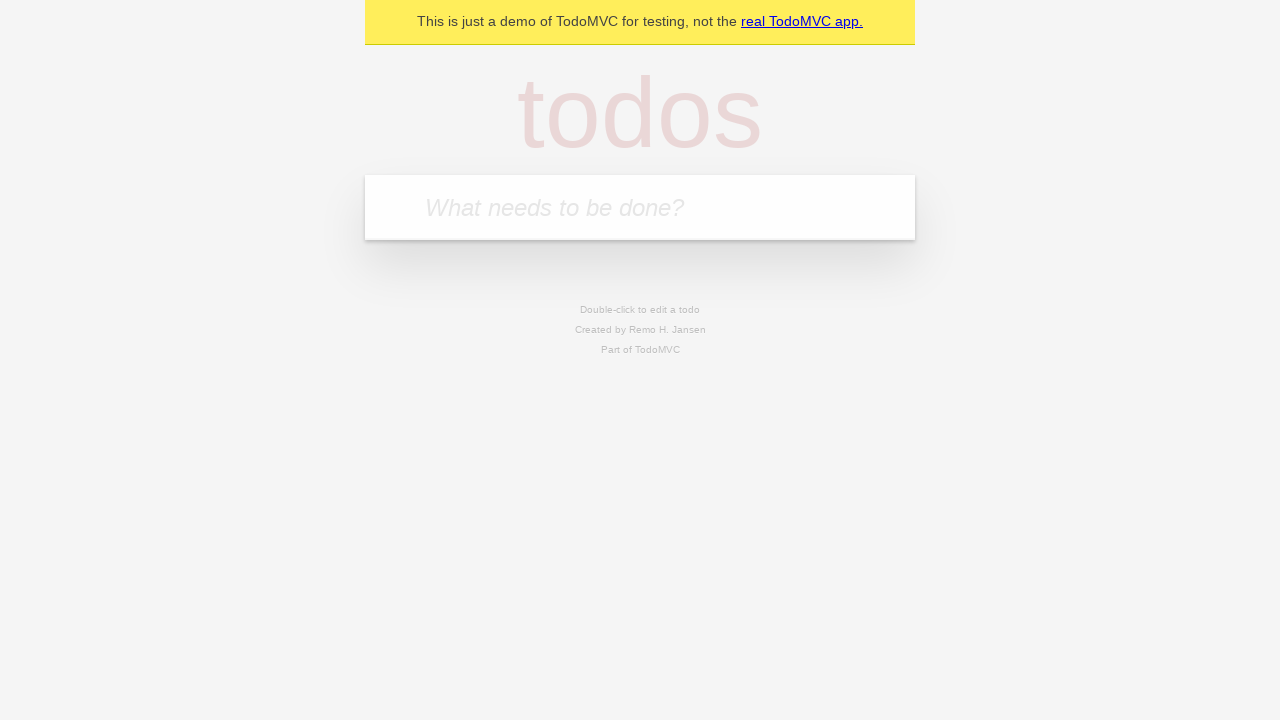

Filled todo input with 'buy some cheese' on internal:attr=[placeholder="What needs to be done?"i]
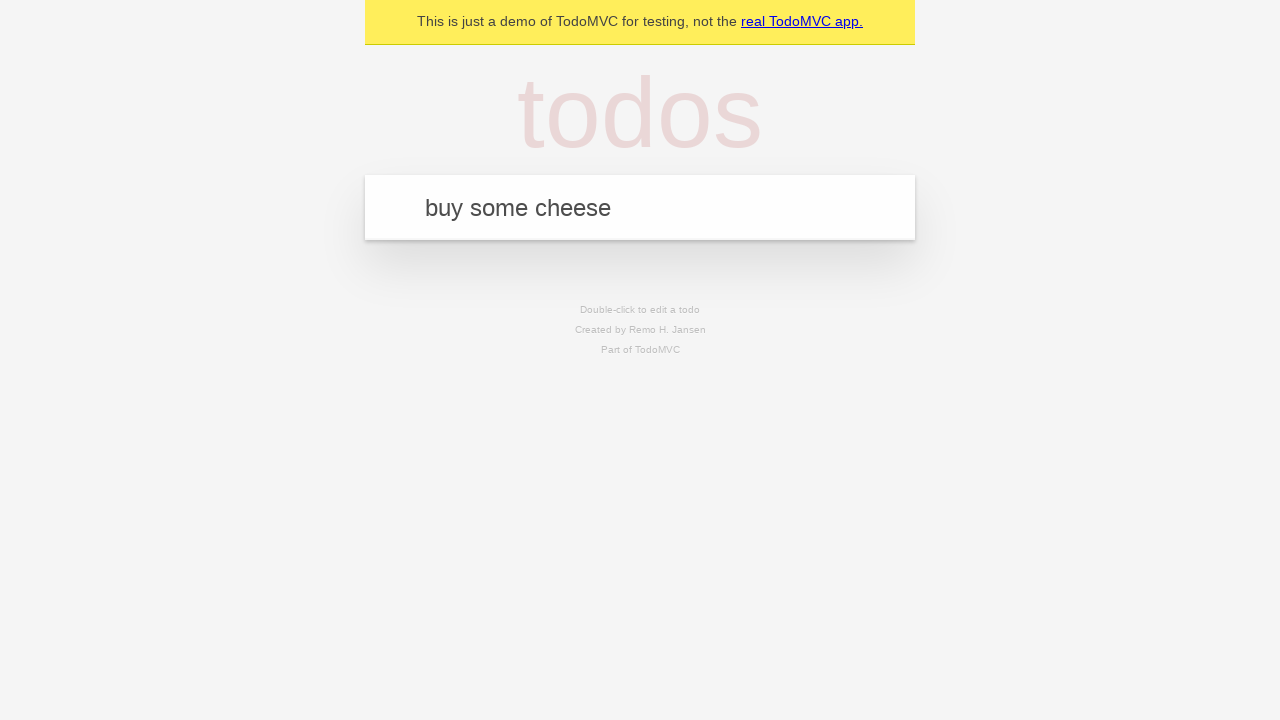

Pressed Enter to create first todo on internal:attr=[placeholder="What needs to be done?"i]
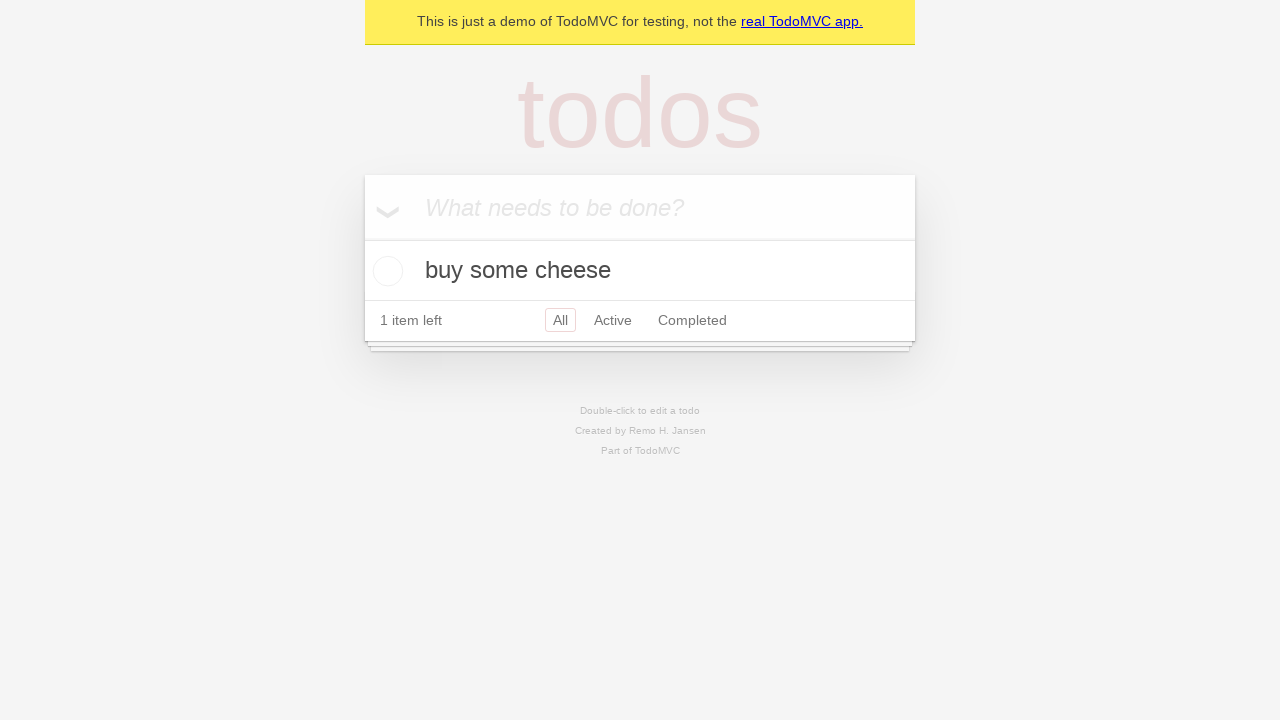

Filled todo input with 'feed the cat' on internal:attr=[placeholder="What needs to be done?"i]
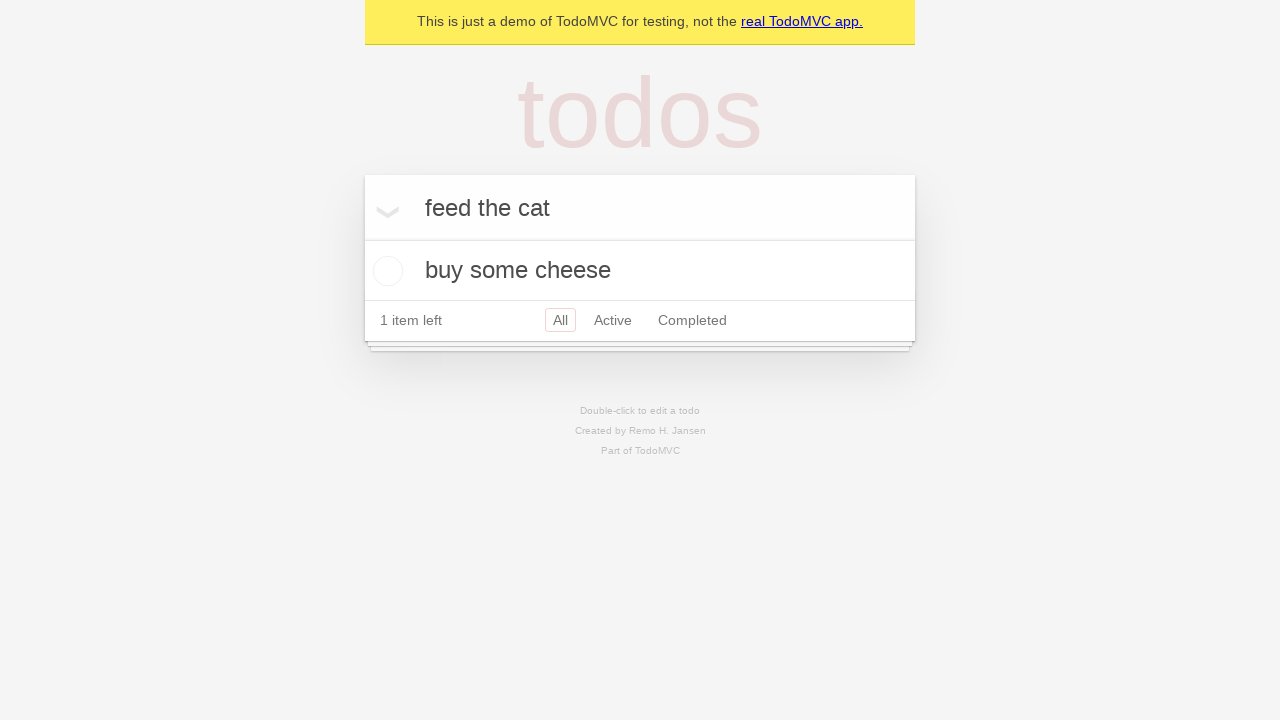

Pressed Enter to create second todo on internal:attr=[placeholder="What needs to be done?"i]
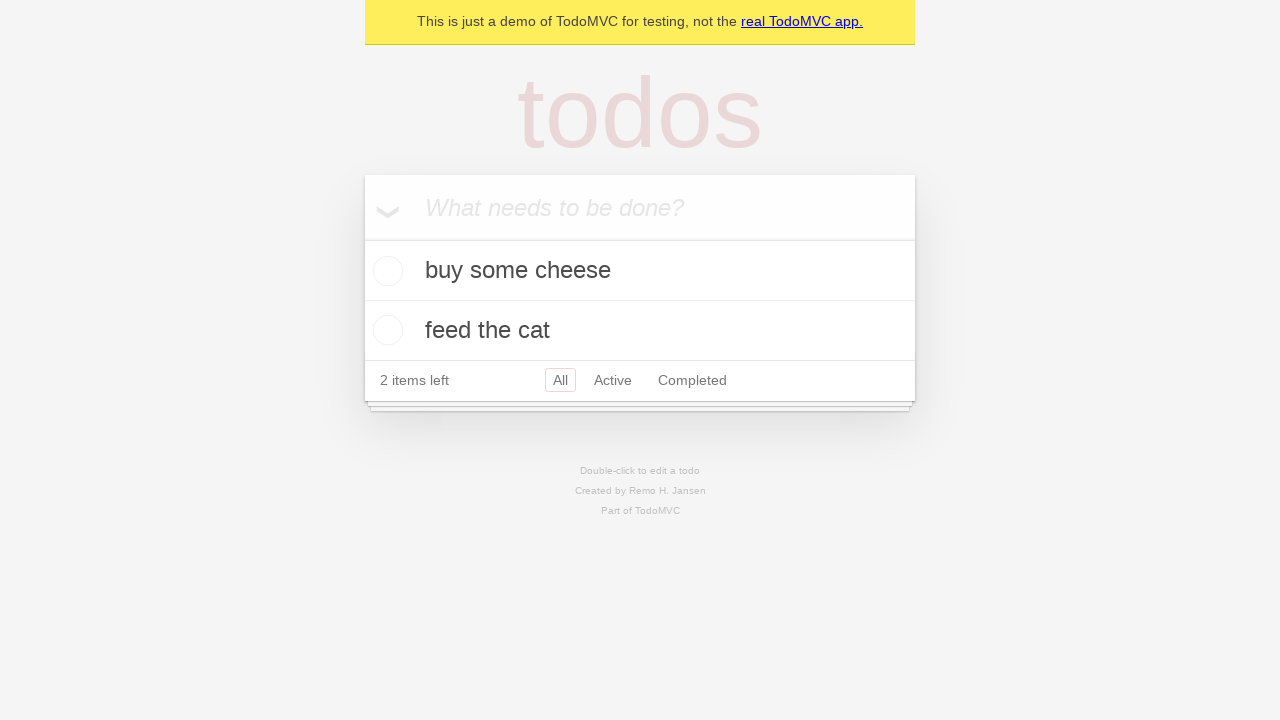

Filled todo input with 'book a doctors appointment' on internal:attr=[placeholder="What needs to be done?"i]
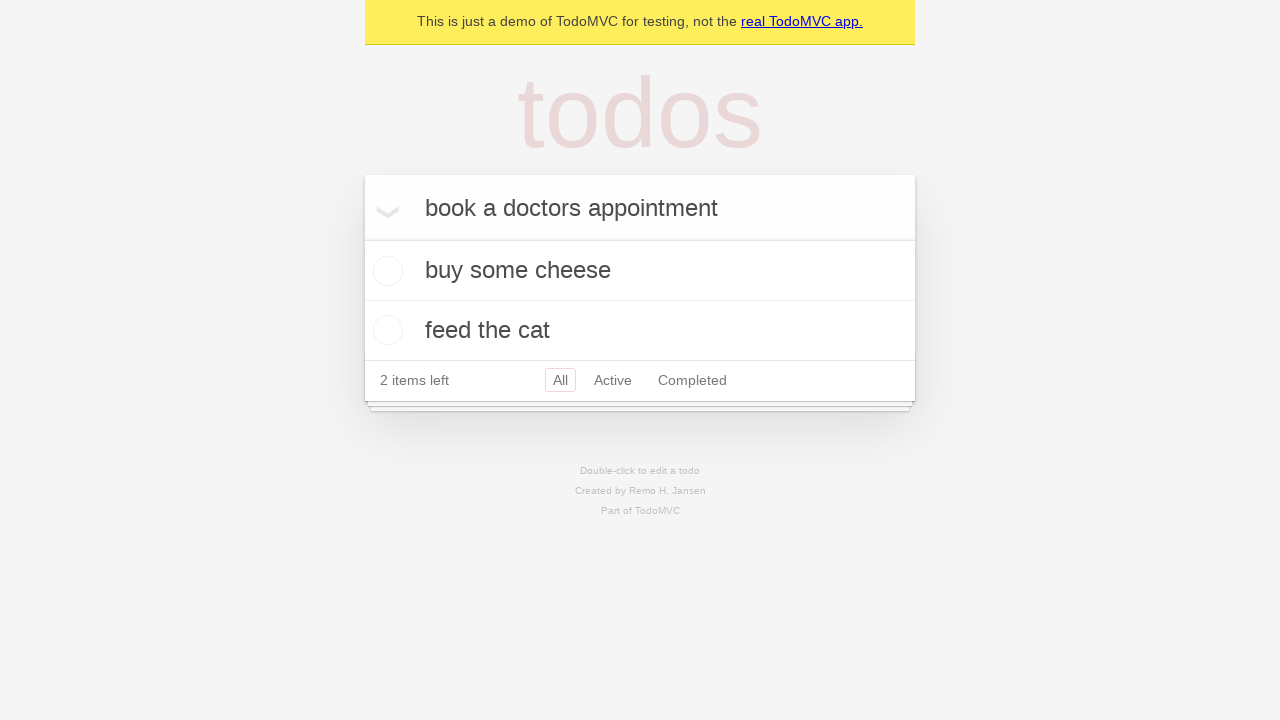

Pressed Enter to create third todo on internal:attr=[placeholder="What needs to be done?"i]
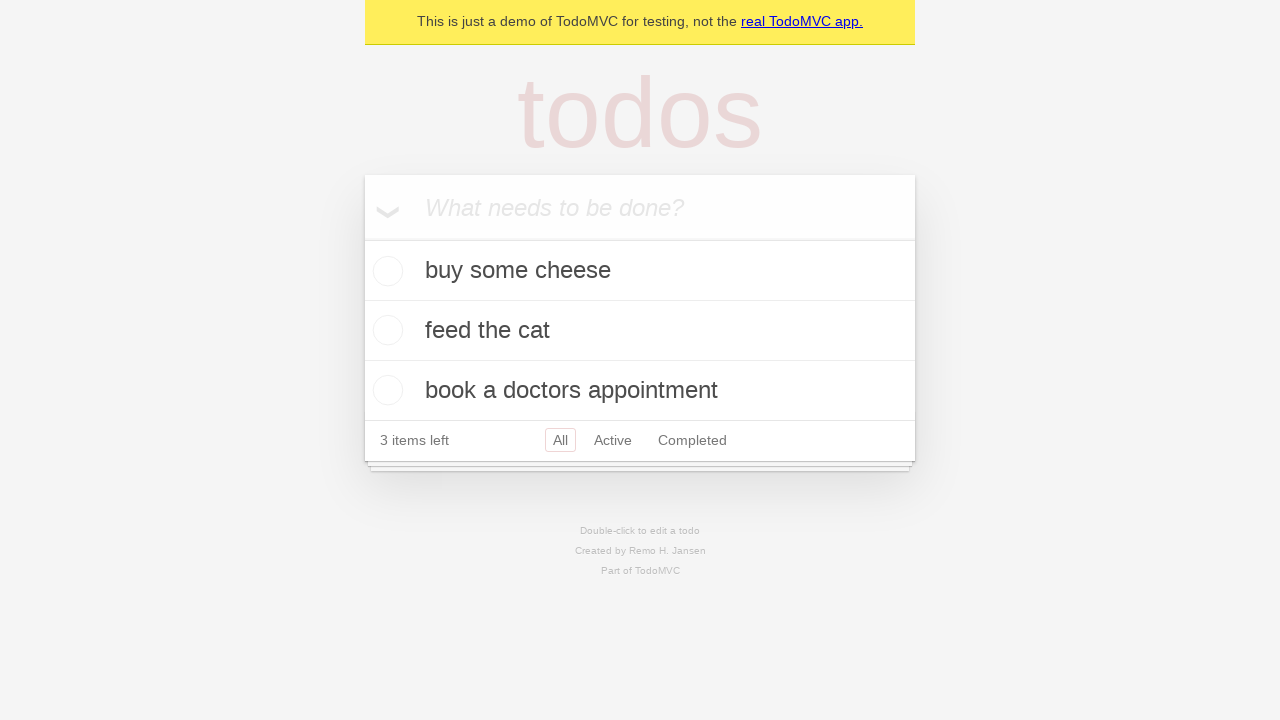

Waited for all 3 todos to be created
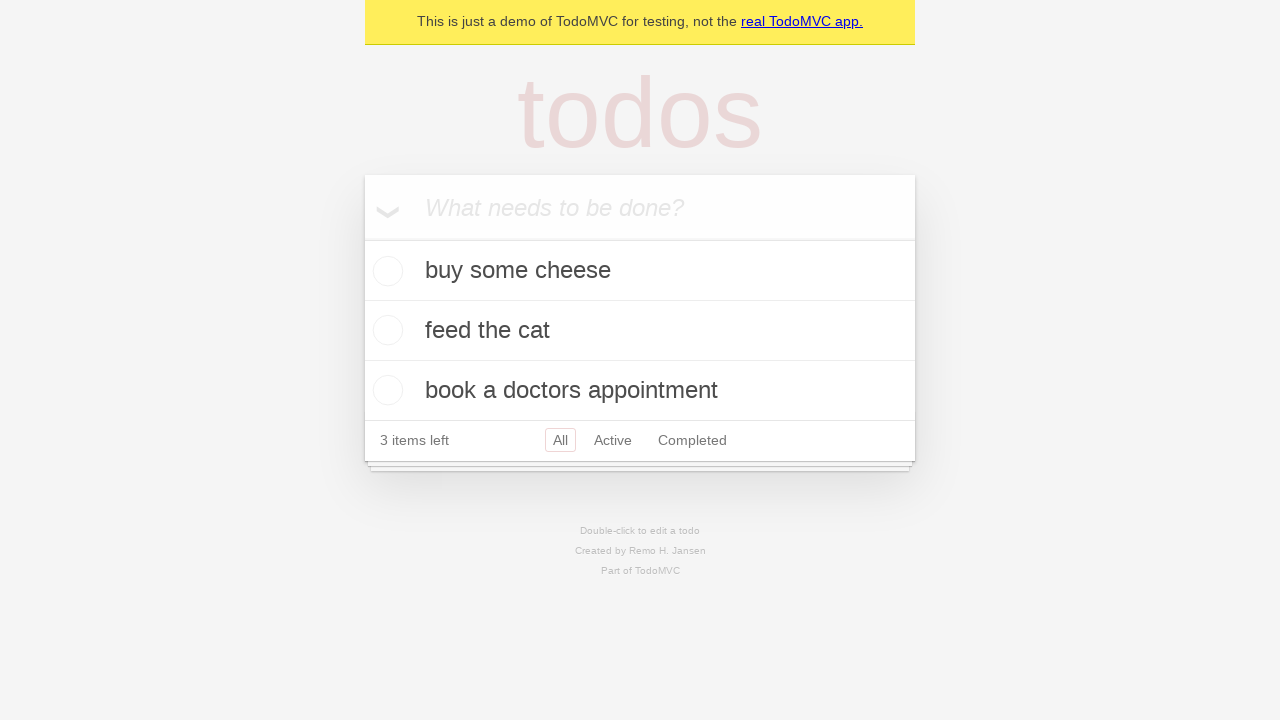

Marked first todo as complete at (385, 271) on .todo-list li .toggle >> nth=0
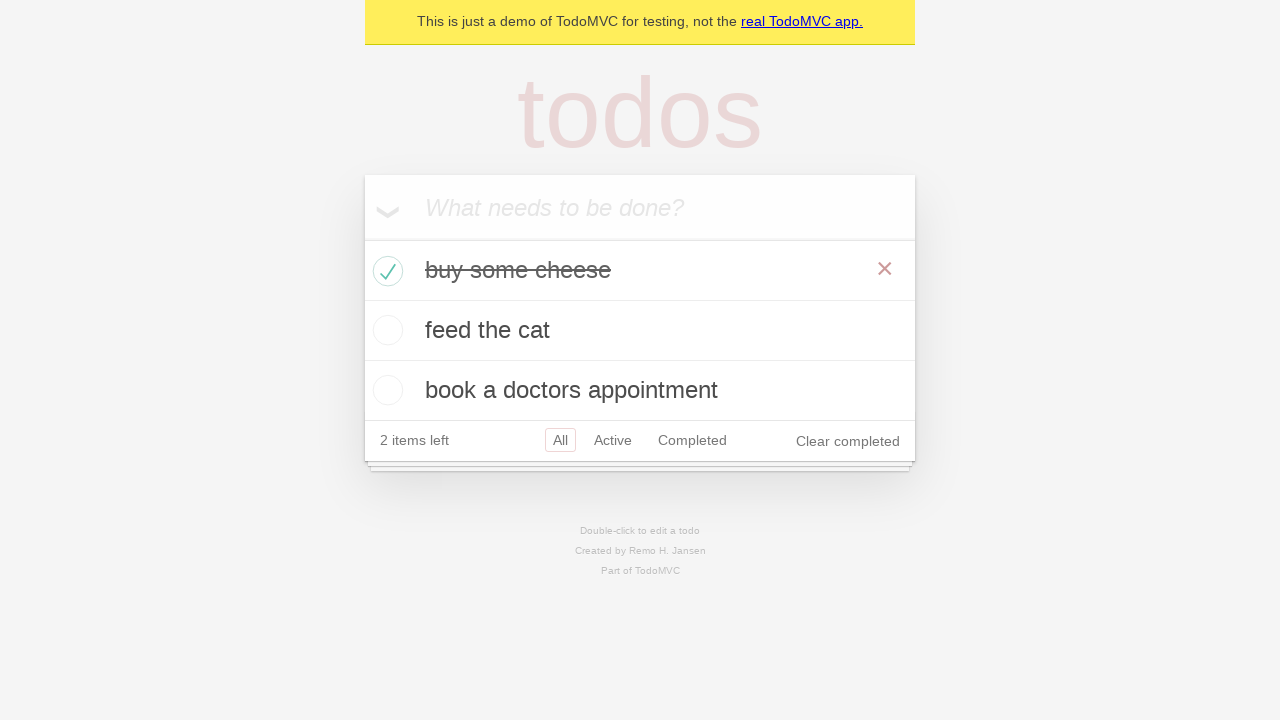

Clear completed button appeared and displays correct text
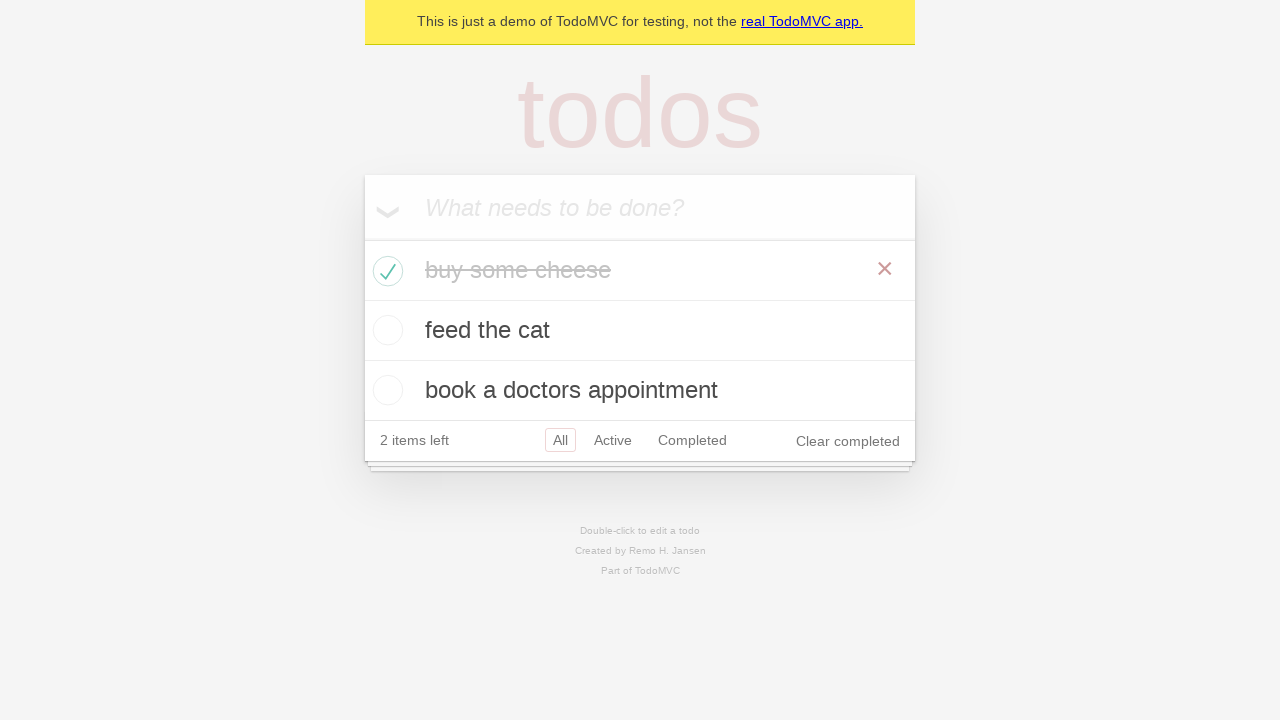

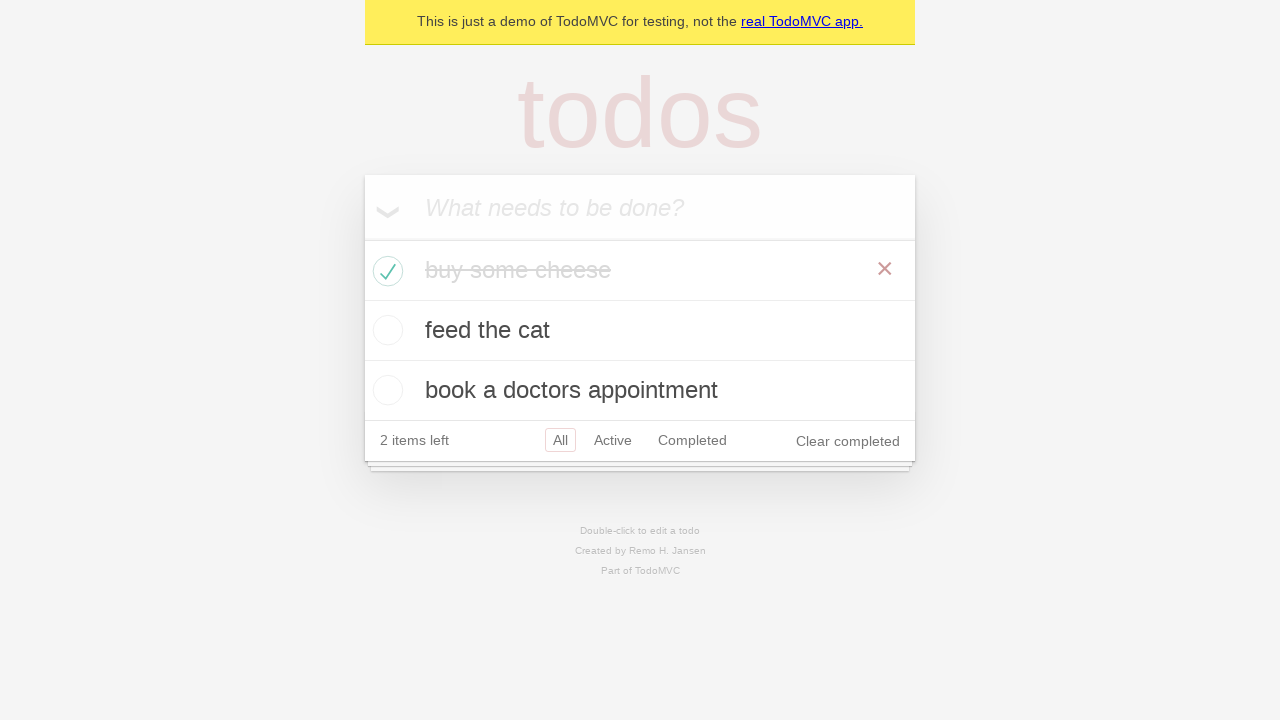